Selects an option from a classic dropdown menu

Starting URL: https://demoqa.com/select-menu

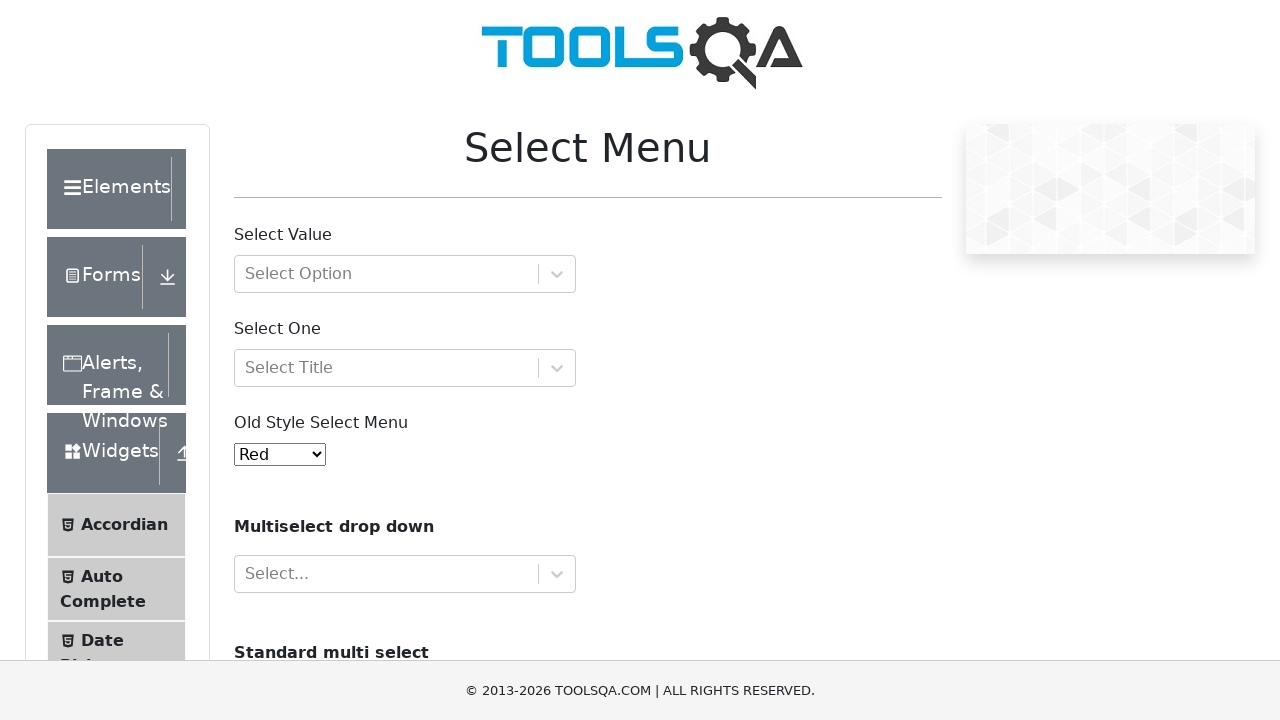

Navigated to select menu demo page
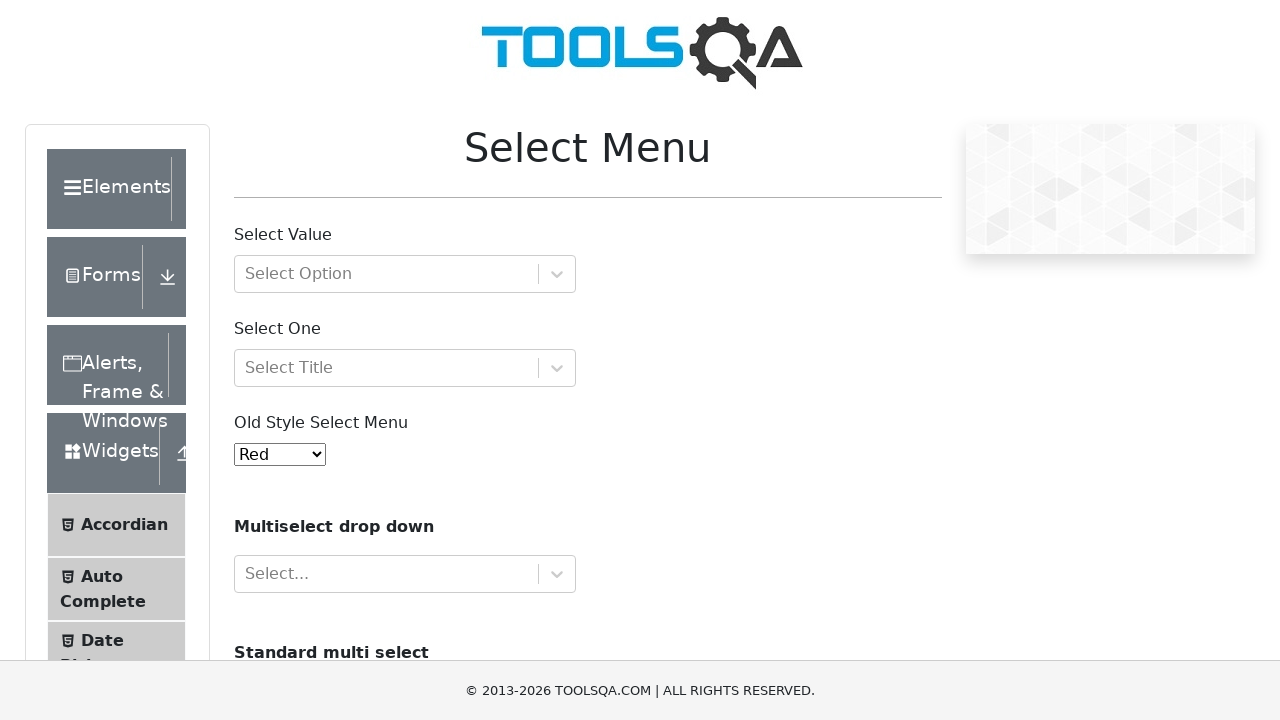

Selected option '3' from classic dropdown menu on #oldSelectMenu
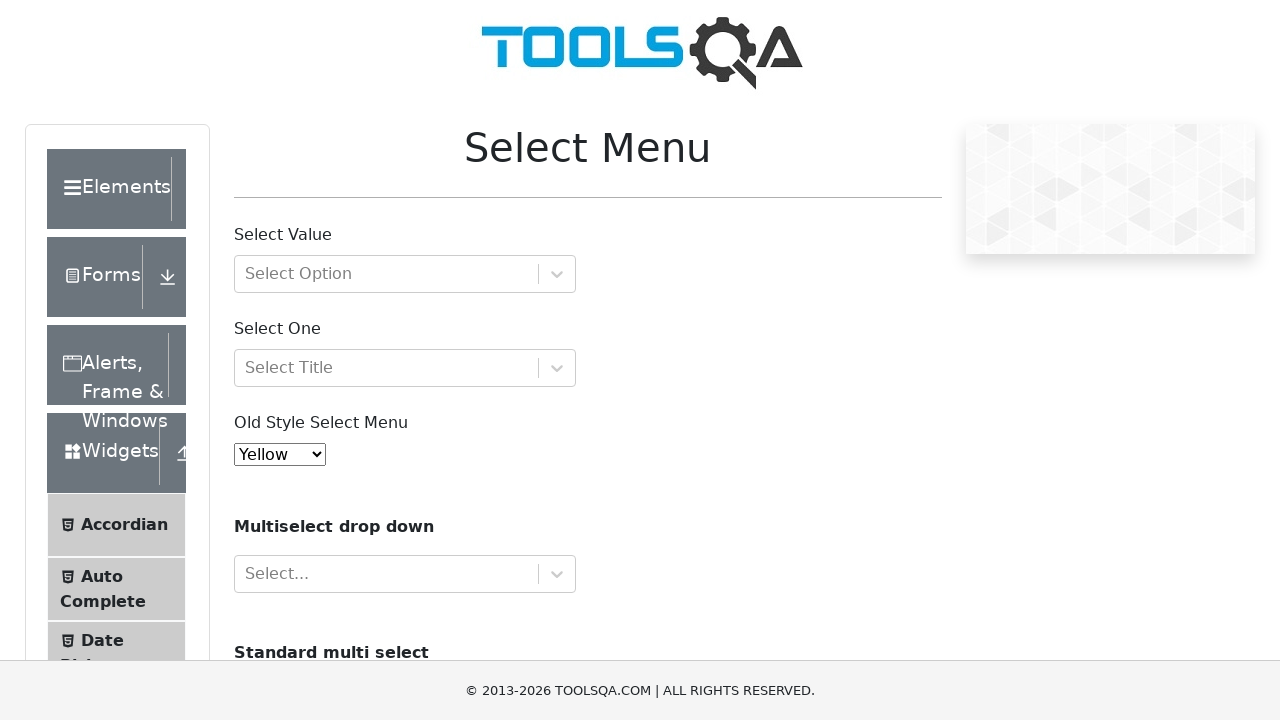

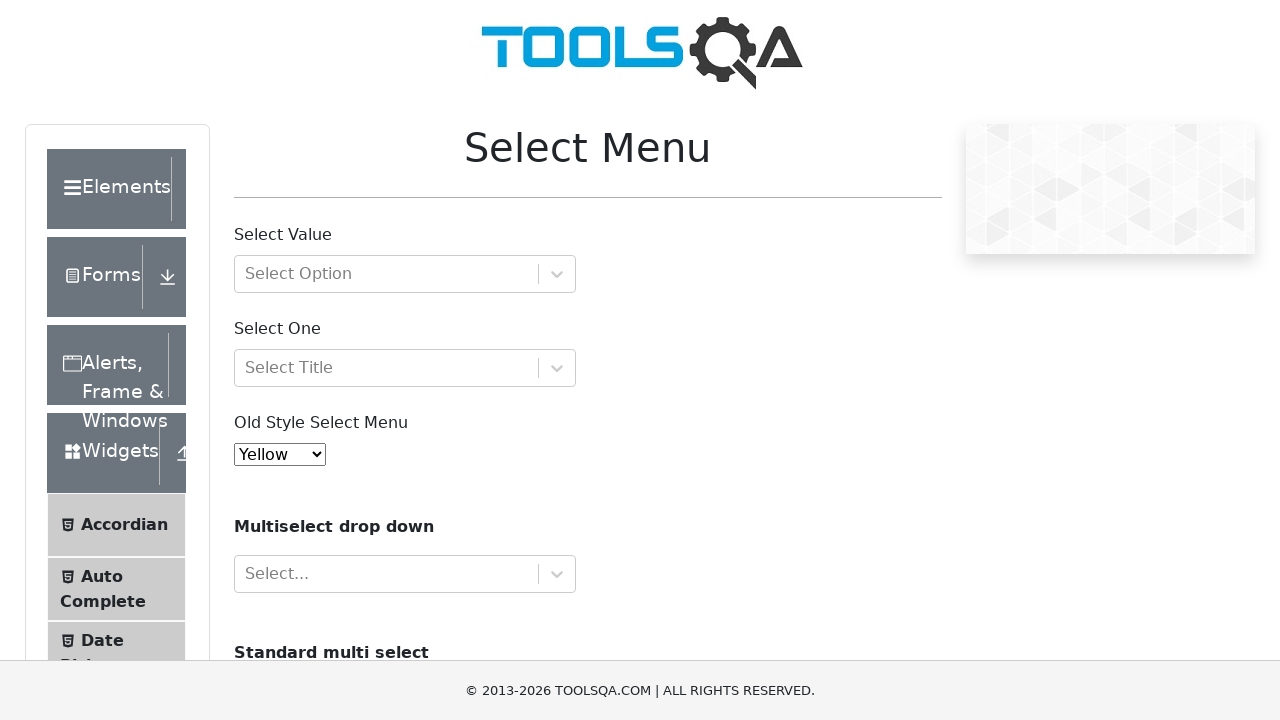